Navigates to a Bubblemaps token visualization page and waits for the page to fully load with the bubble map content

Starting URL: https://app.bubblemaps.io/eth/token/0x6982508145454Ce325dDbE47a25d4ec3d2311933

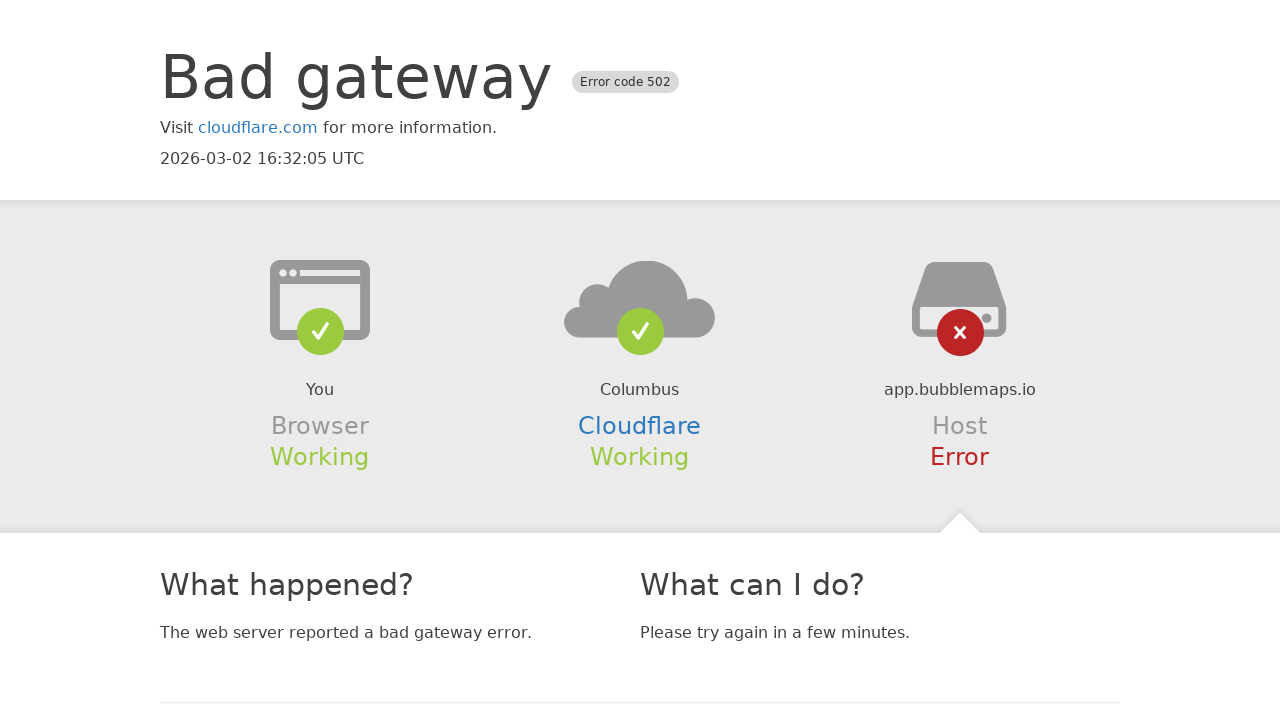

Set viewport size to 1920x1080 for proper rendering
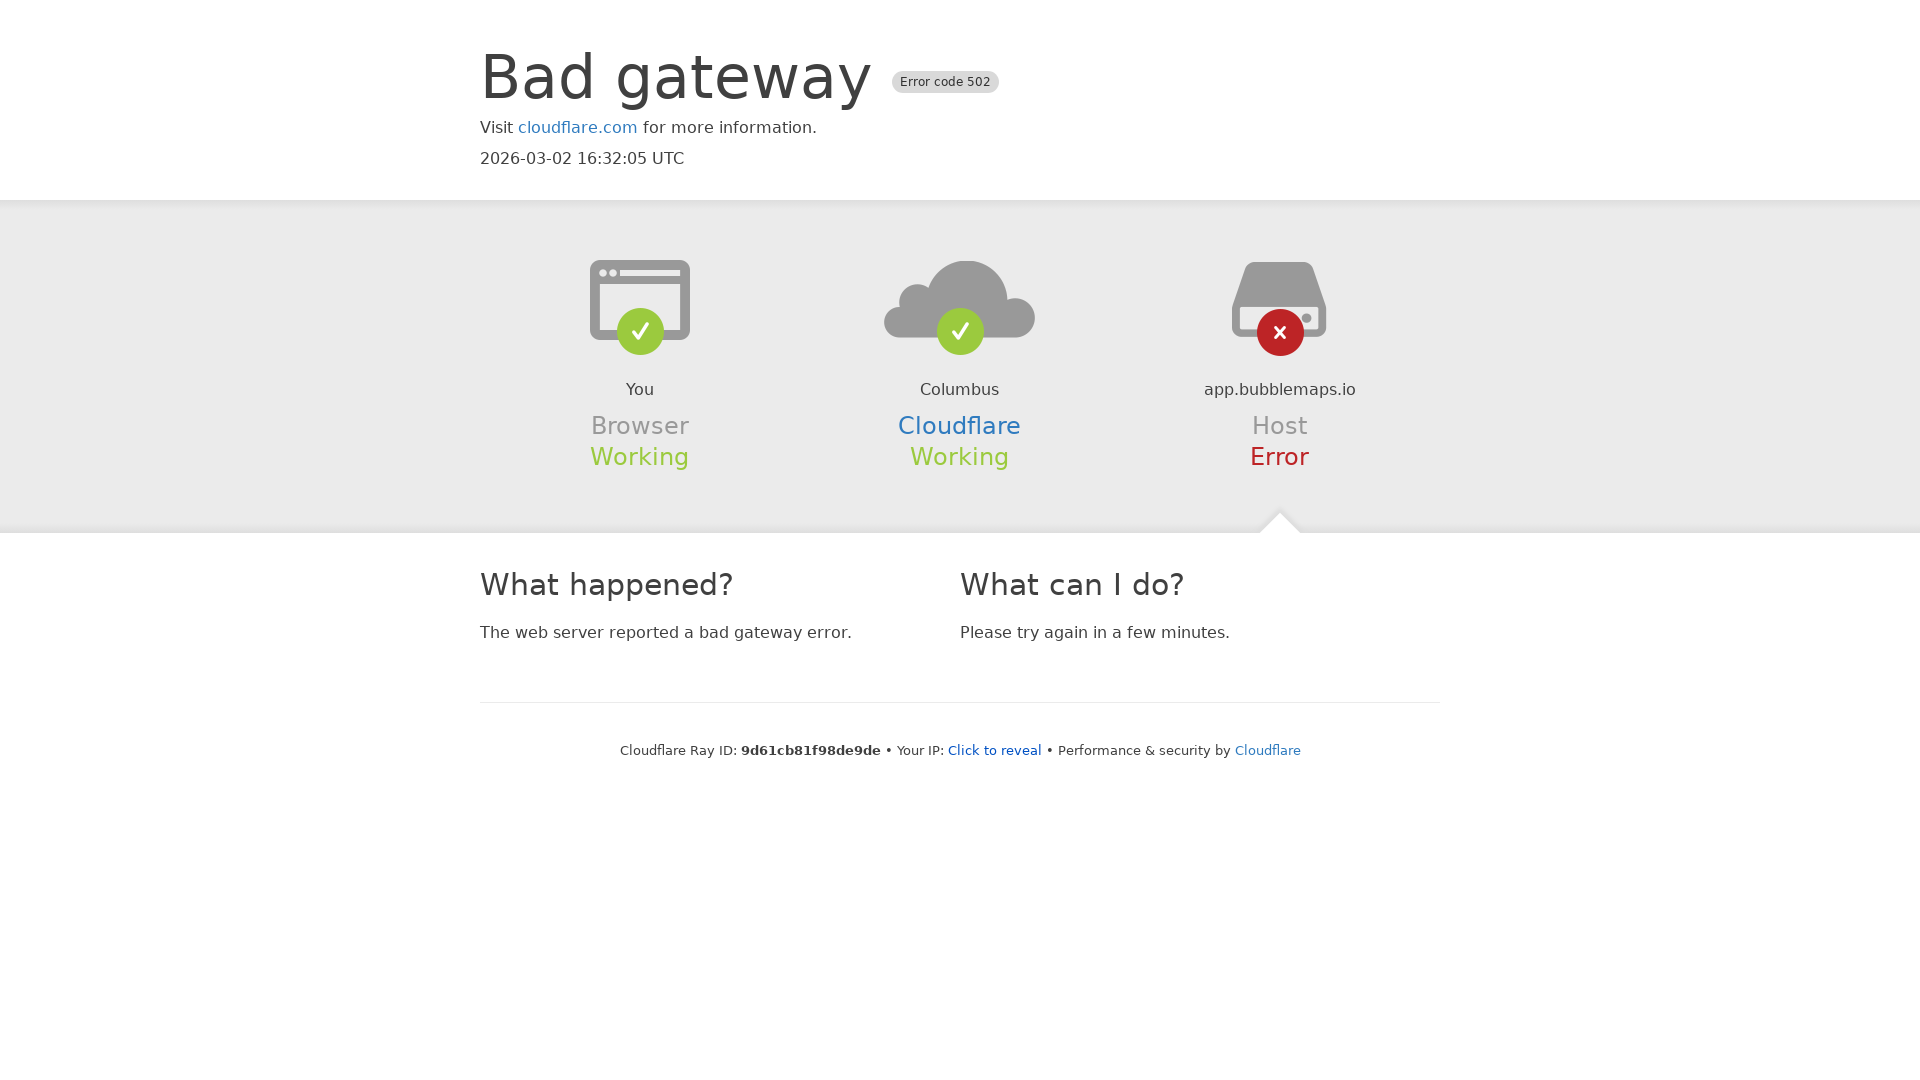

Waited for page to reach networkidle state
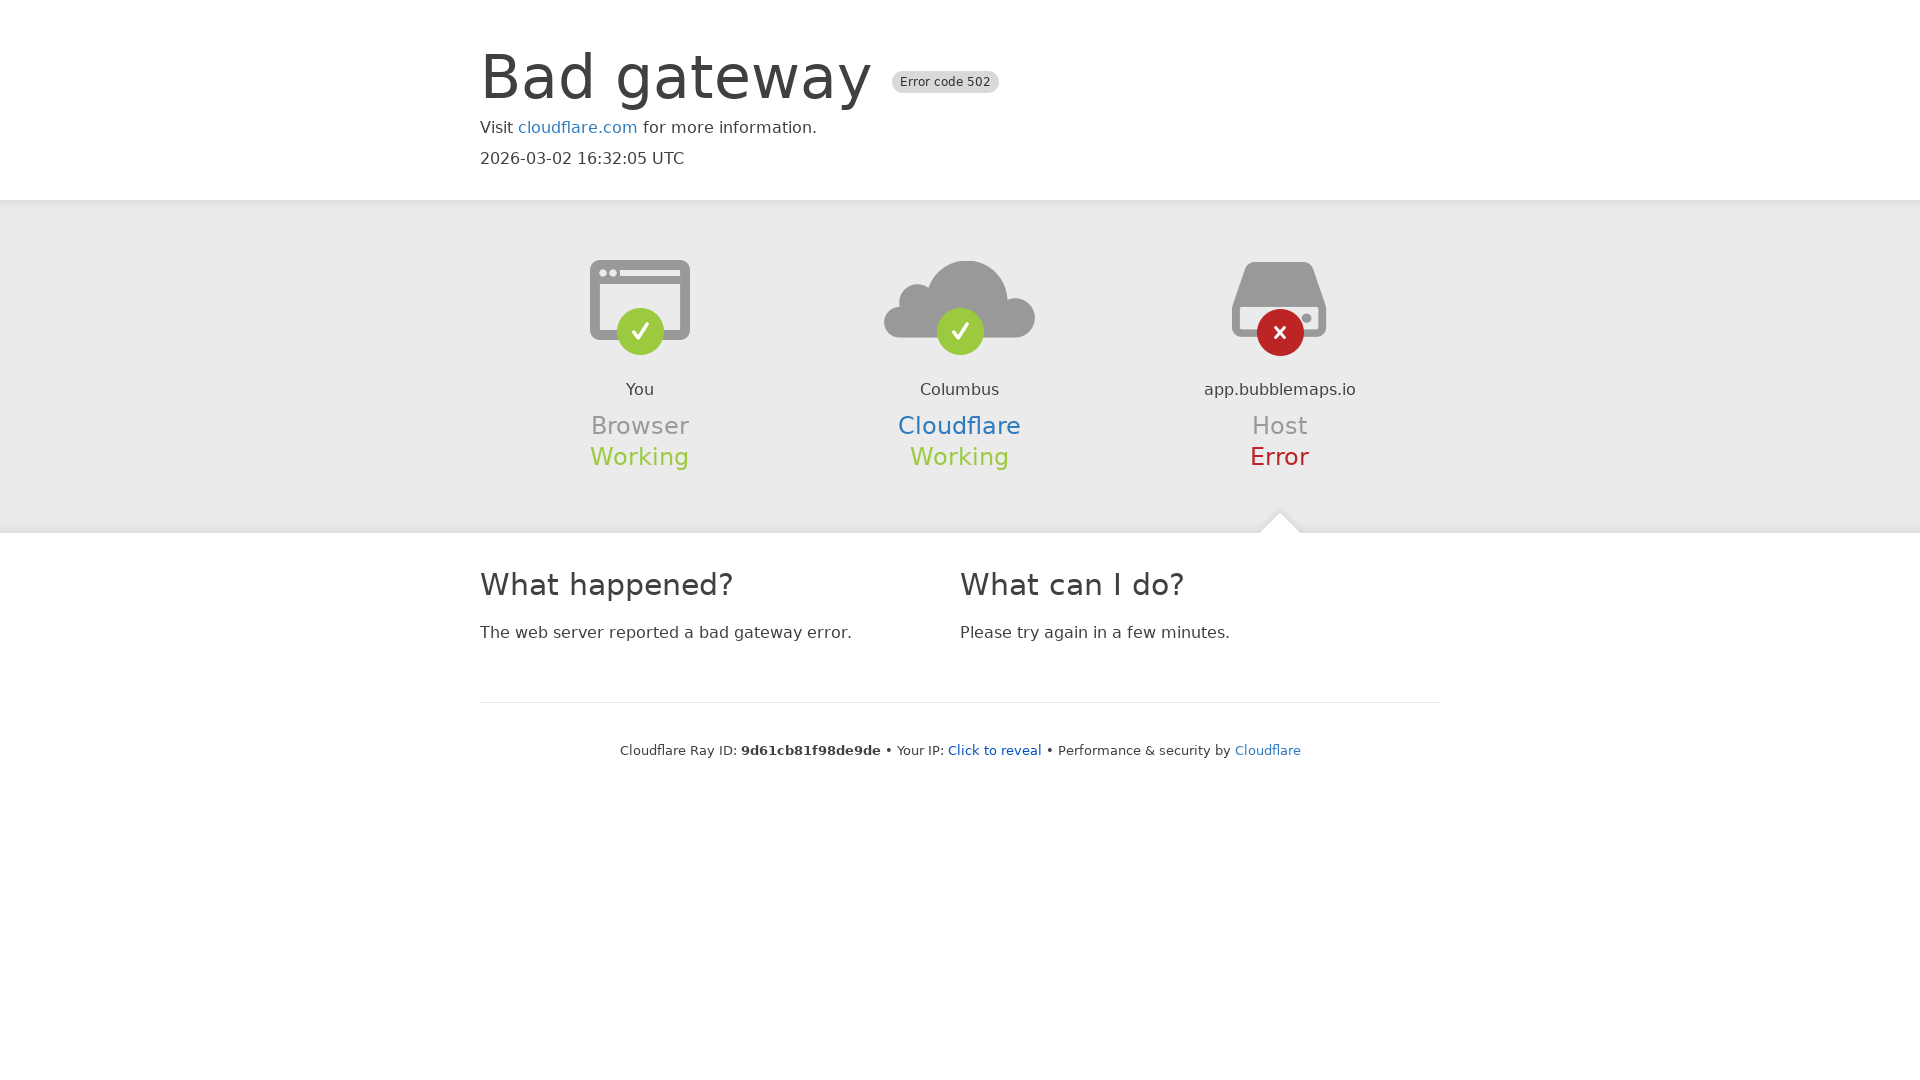

Waited 5 seconds for bubble map visualization to render
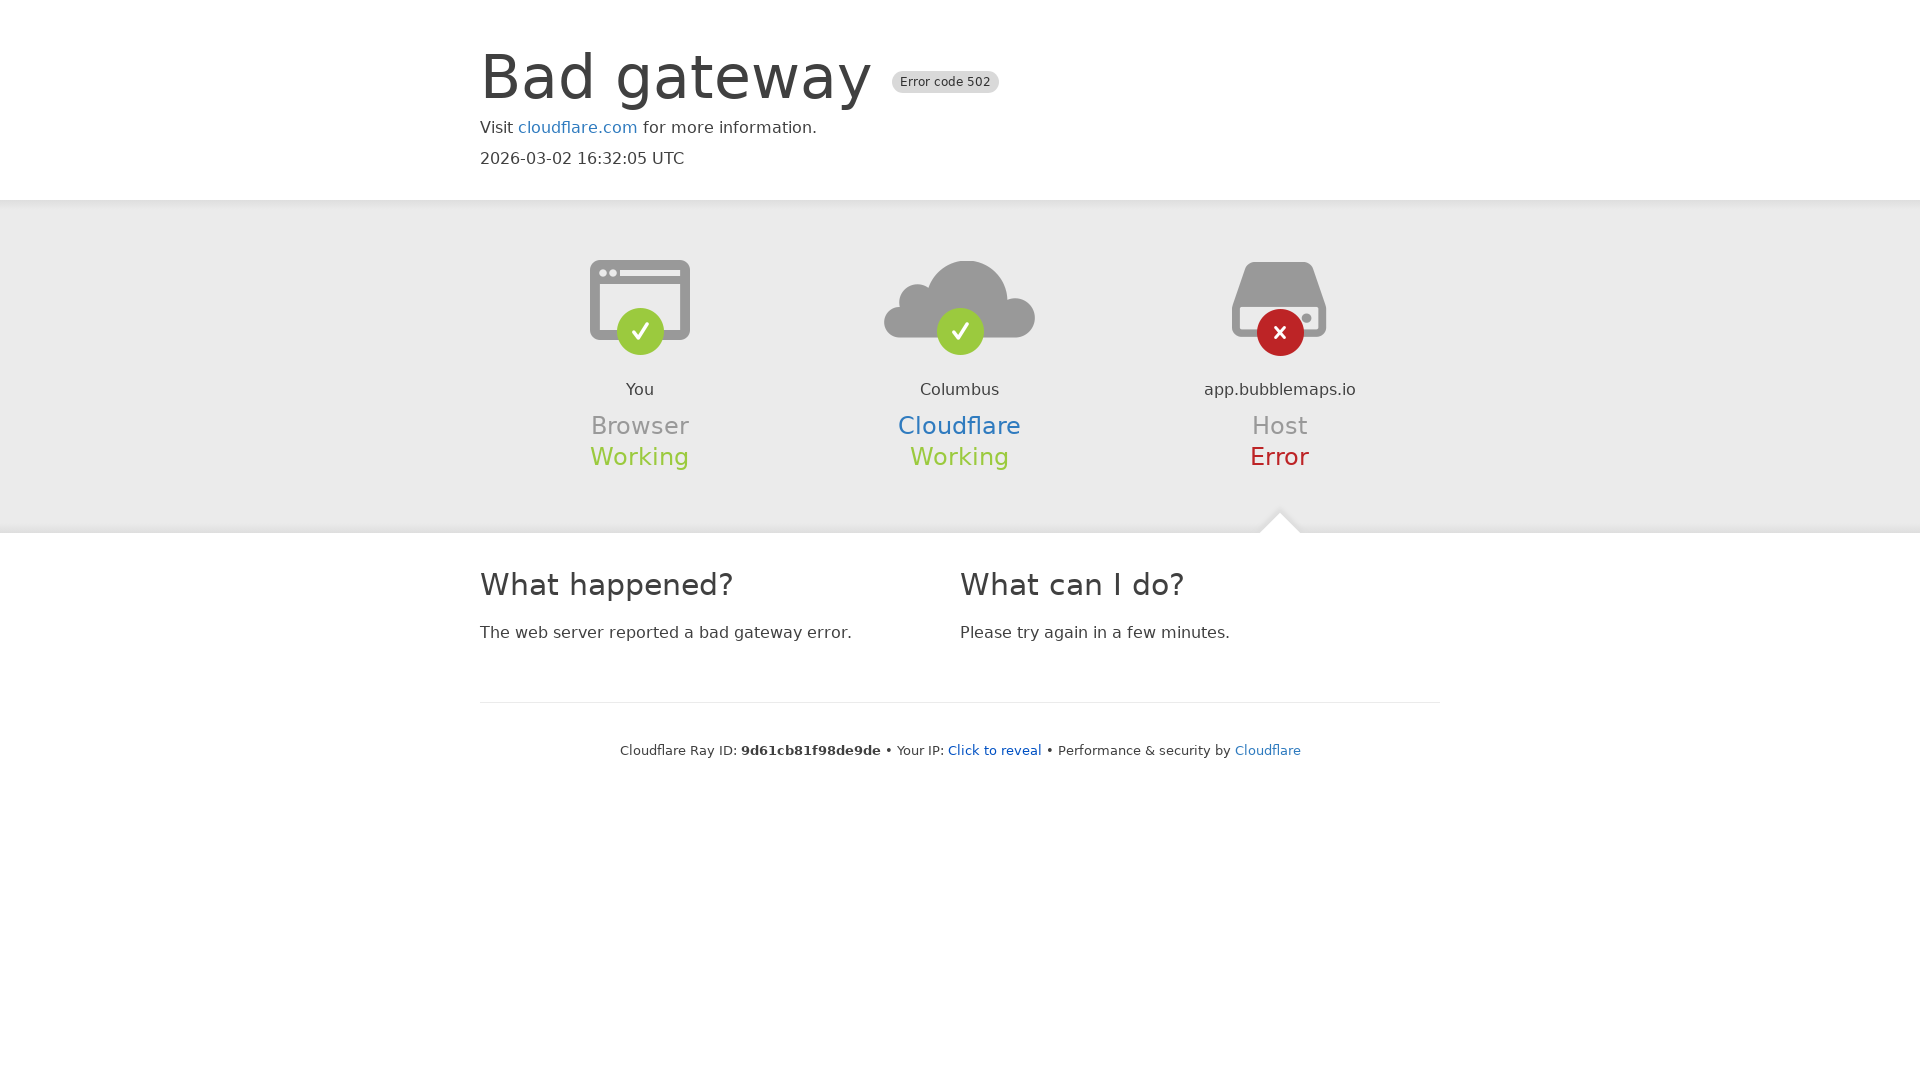

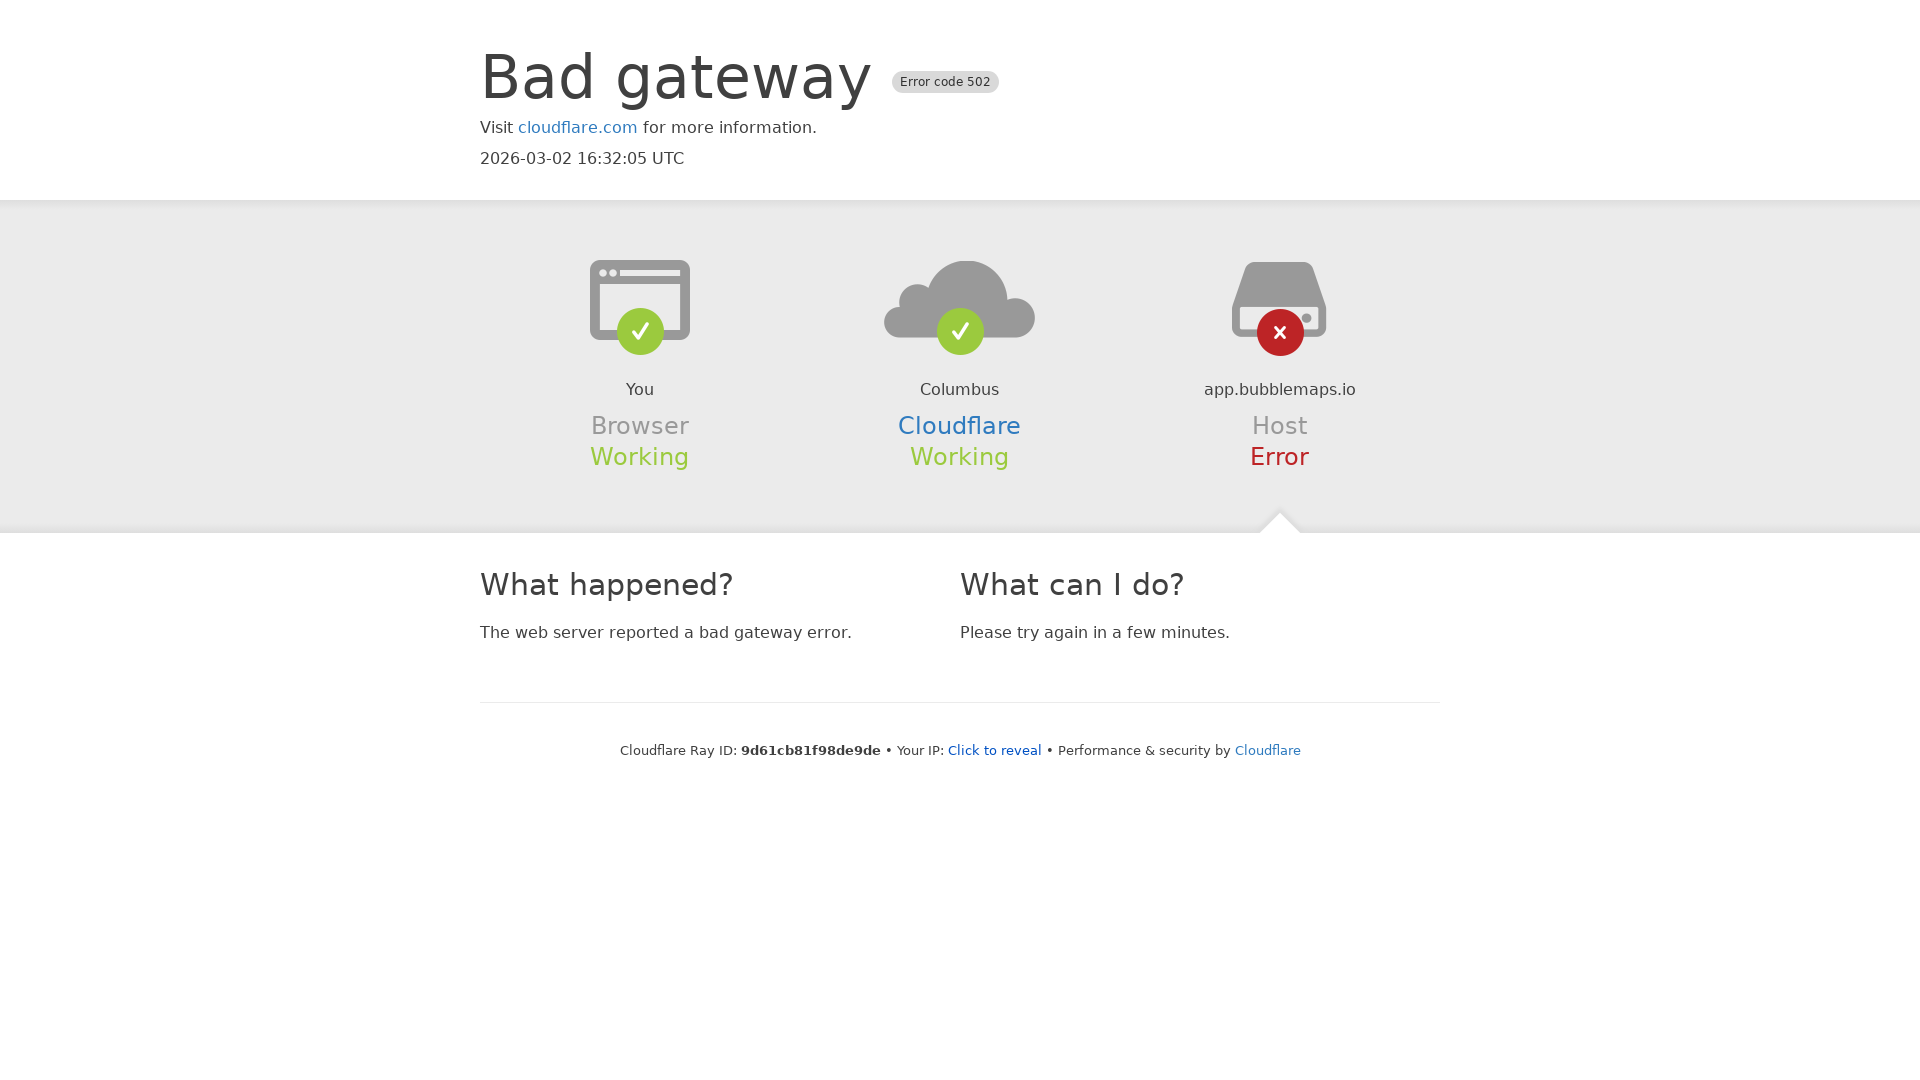